Tests navigation on the Selenium website by clicking the Downloads link and verifying the page title changes appropriately.

Starting URL: https://selenium.dev

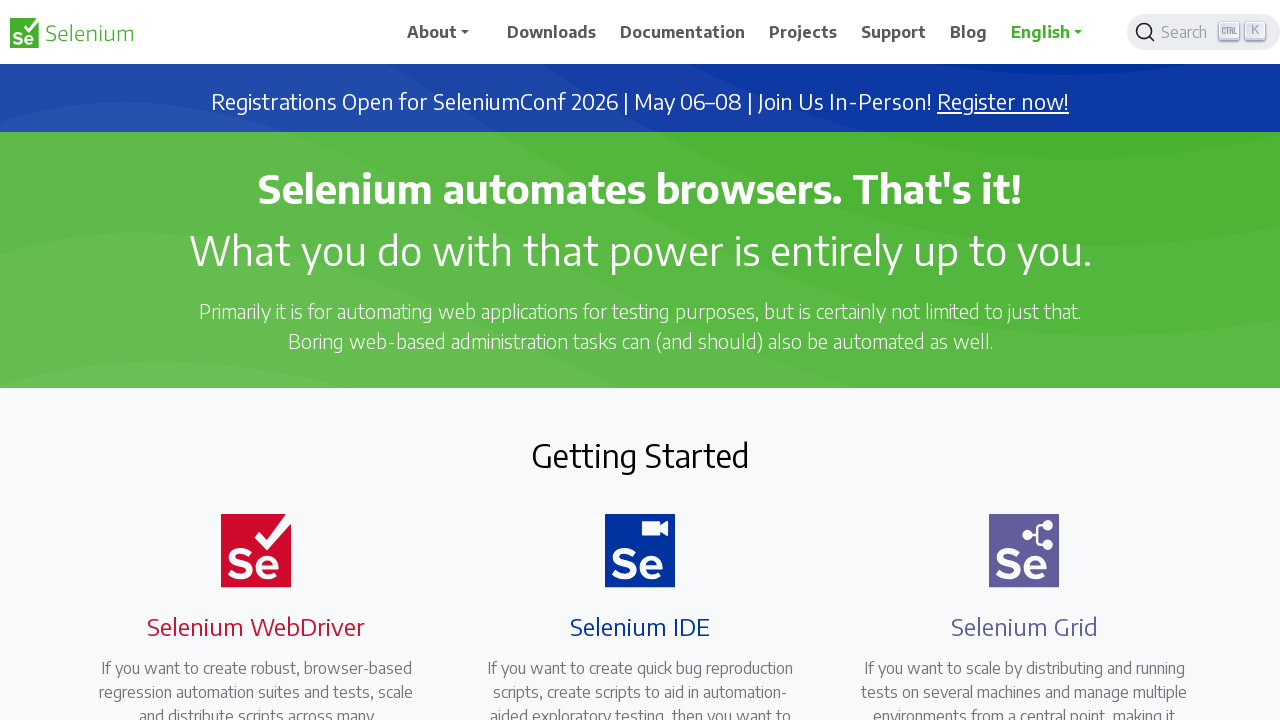

Clicked Downloads link on Selenium home page at (552, 32) on text=Downloads
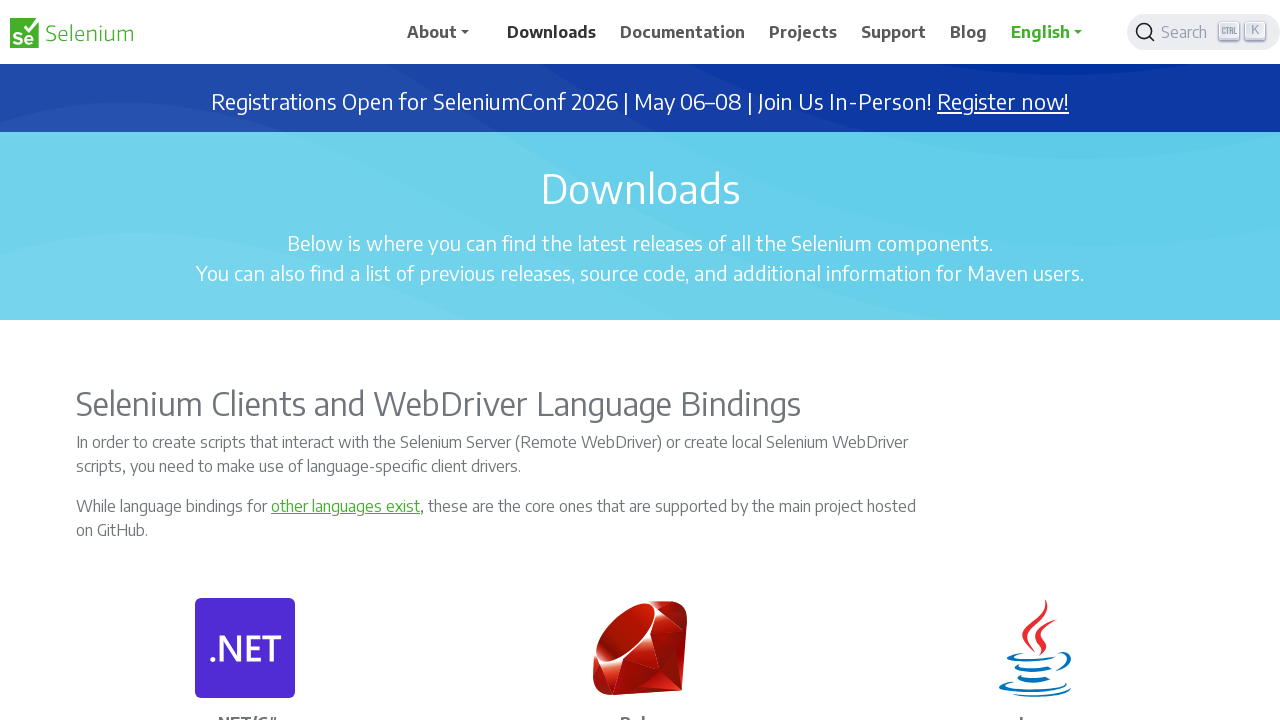

Page navigation completed and DOM content loaded
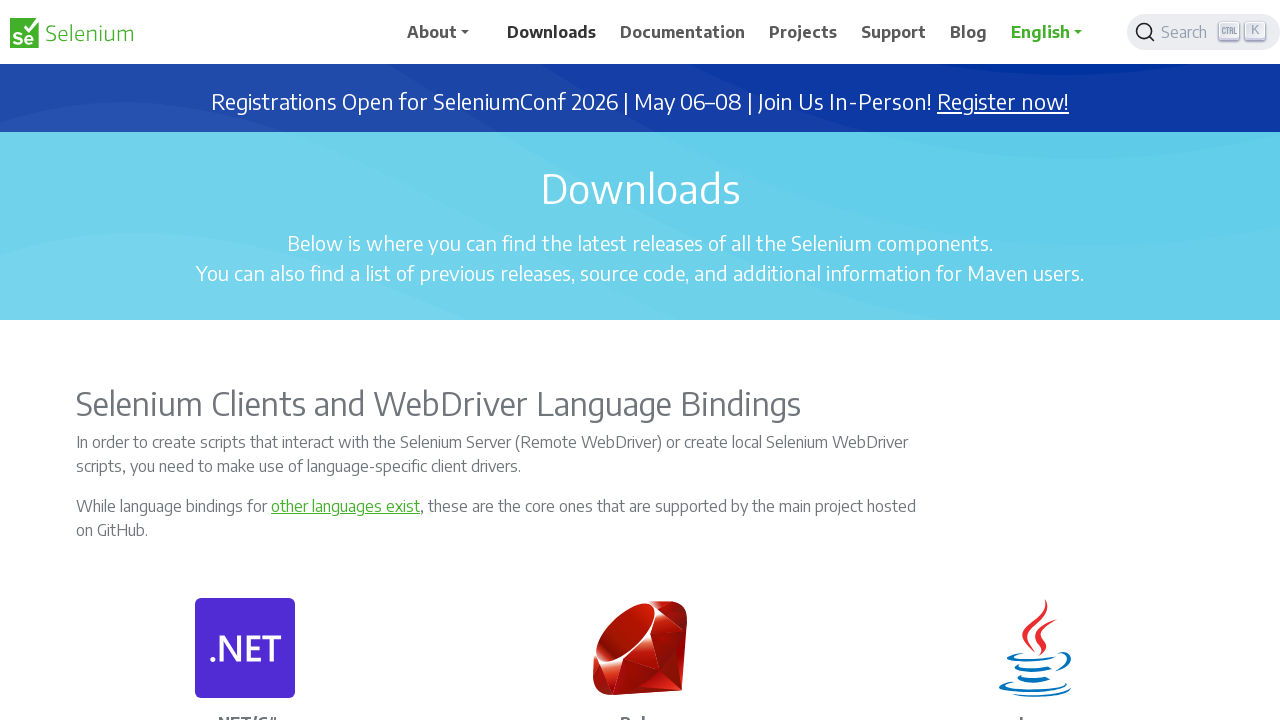

Verified page title contains 'Downloads' or 'Selenium'
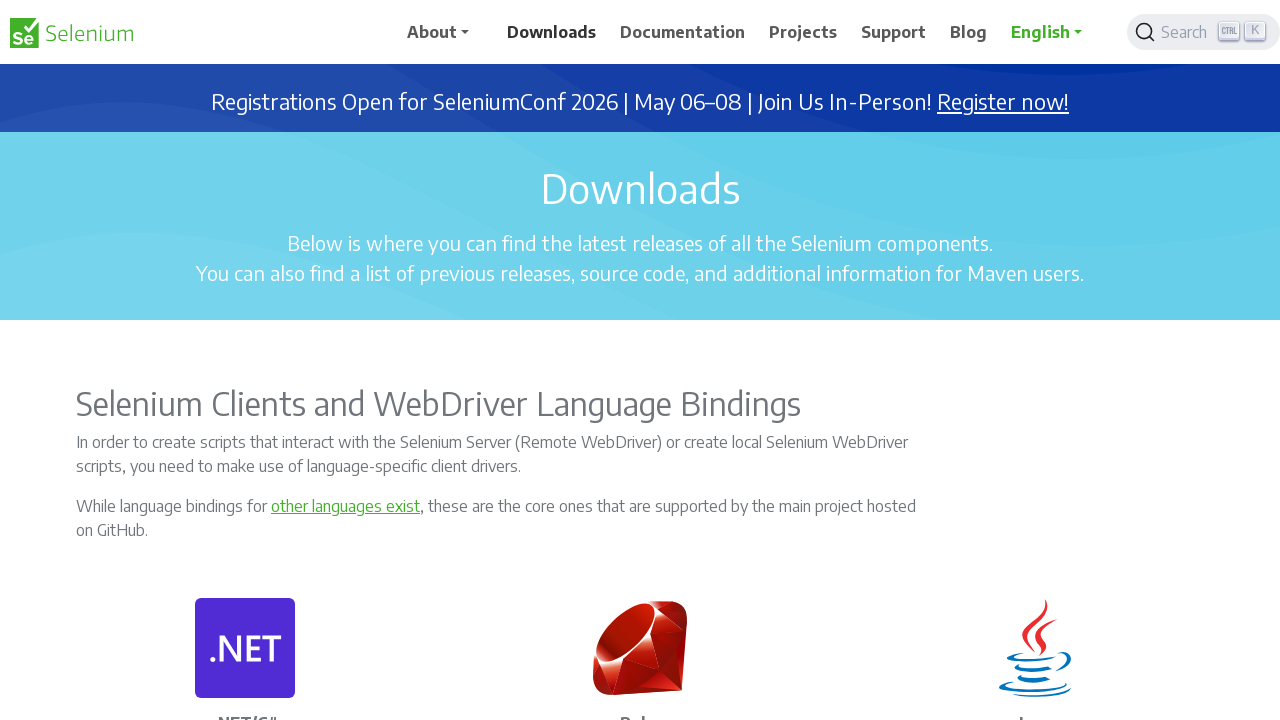

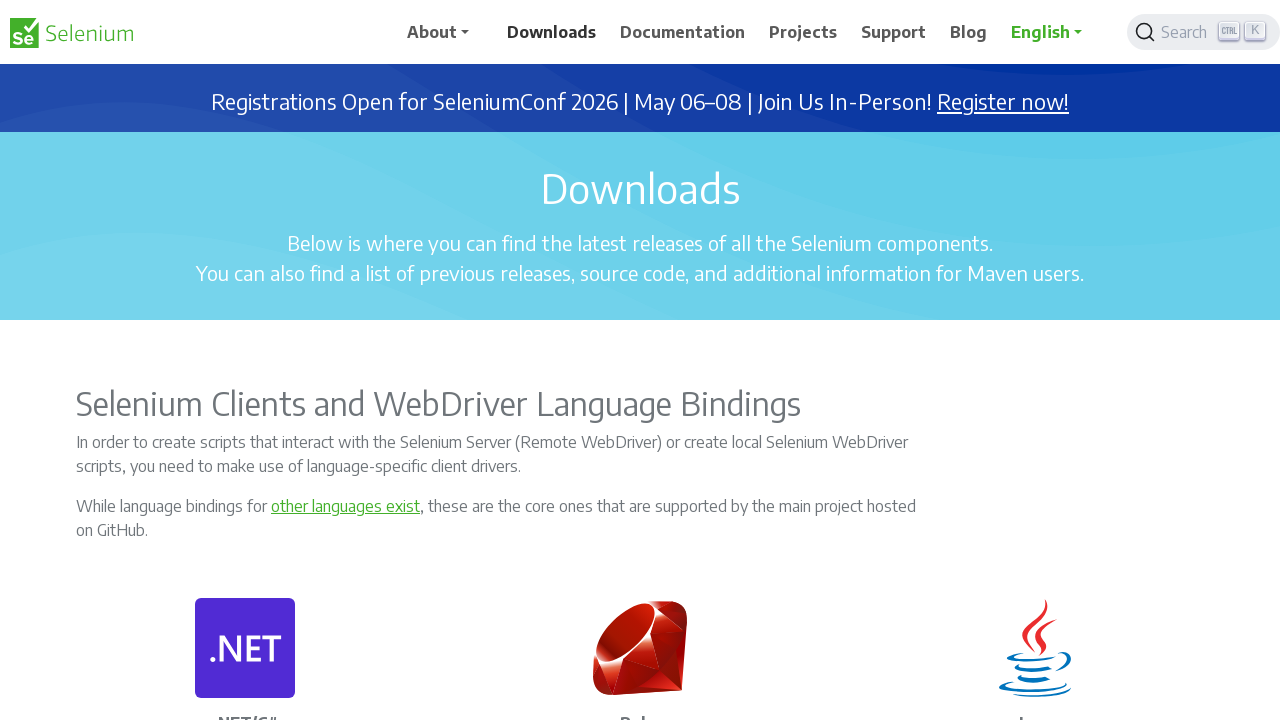